Tests JavaScript alert handling by clicking a button to trigger an alert popup and accepting it

Starting URL: https://the-internet.herokuapp.com/javascript_alerts

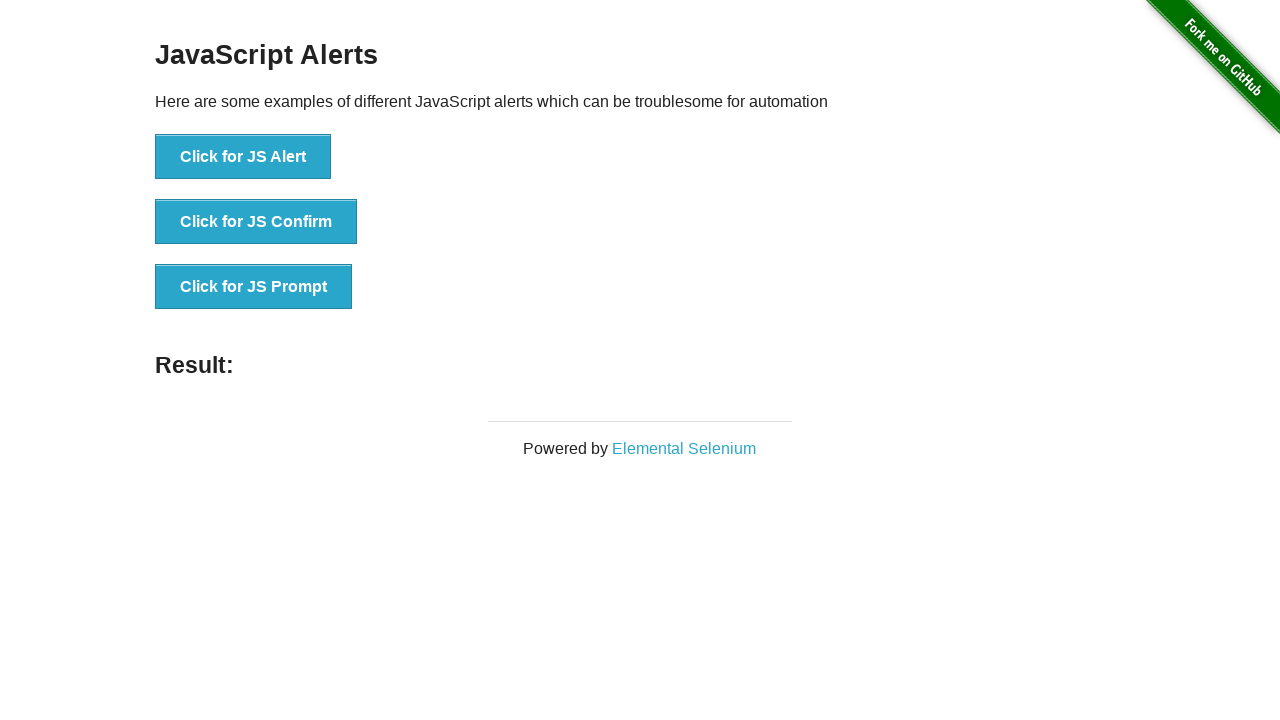

Clicked button to trigger JavaScript alert at (243, 157) on xpath=//button[text()='Click for JS Alert']
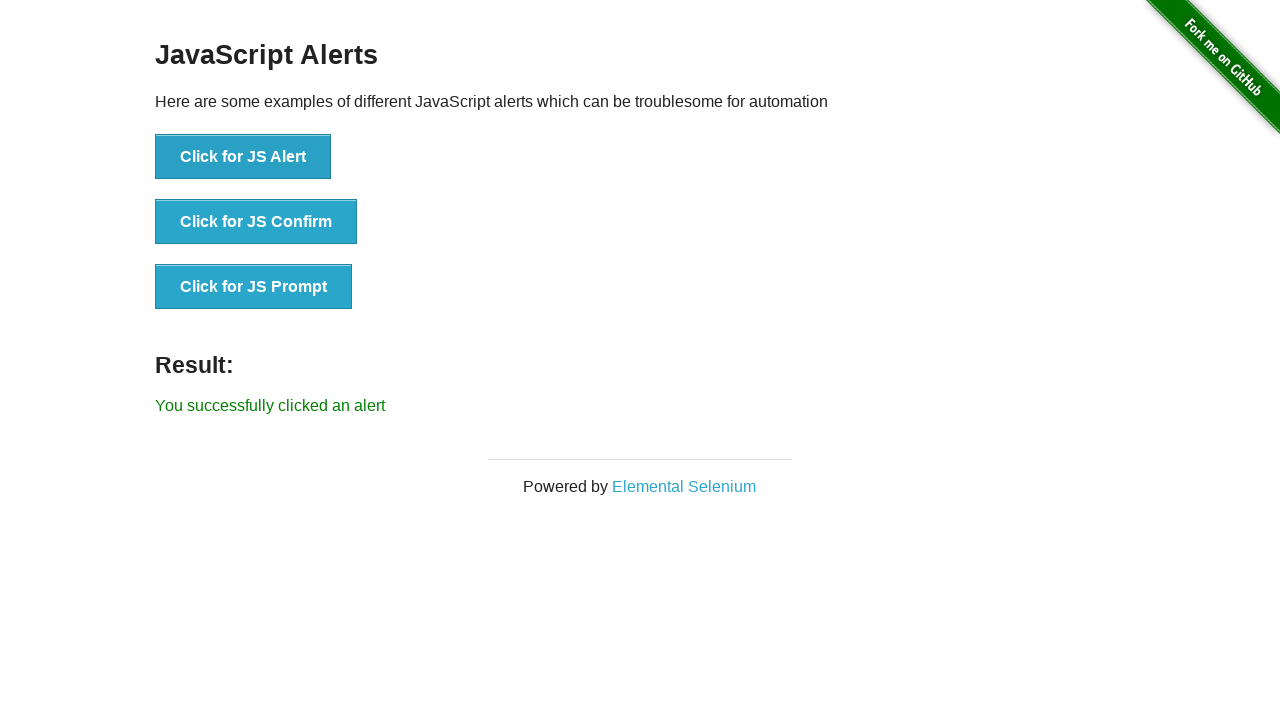

Set up dialog handler to accept alerts
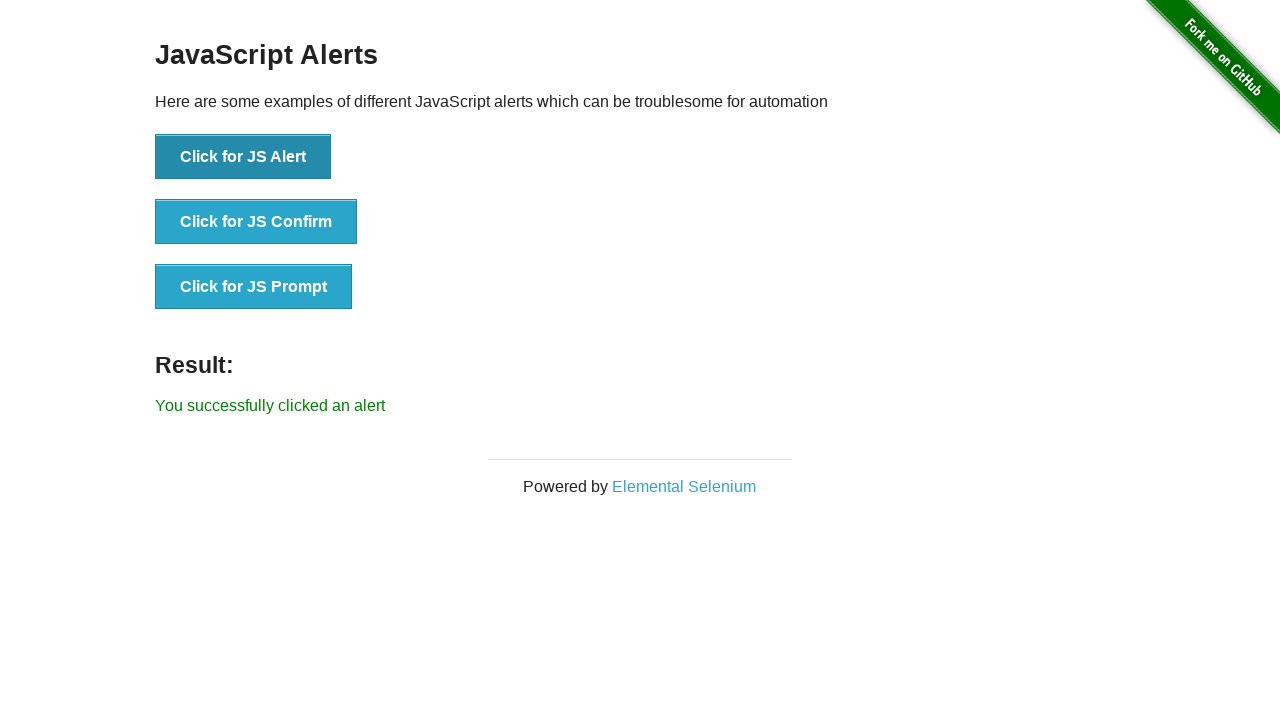

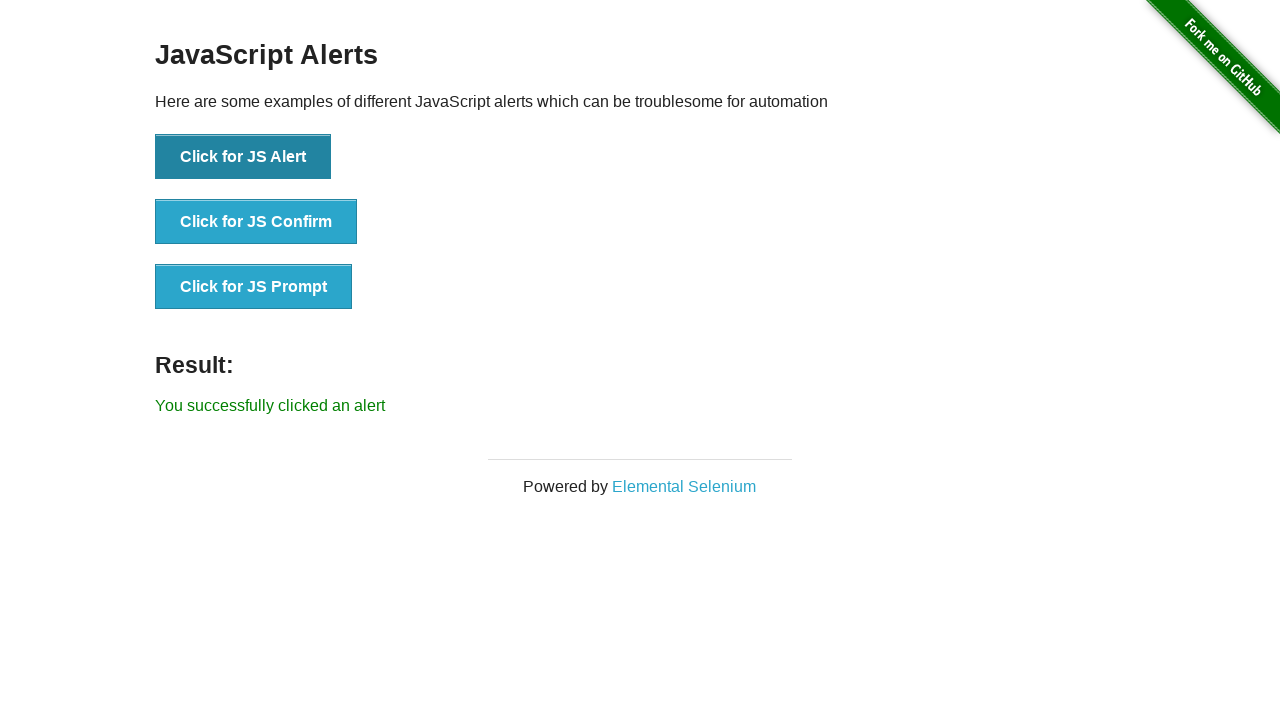